Tests various mouse and keyboard interactions including hovering over menu items, clicking accordion elements, and filling form fields with keyboard modifiers like Shift key

Starting URL: https://demoqa.com/menu

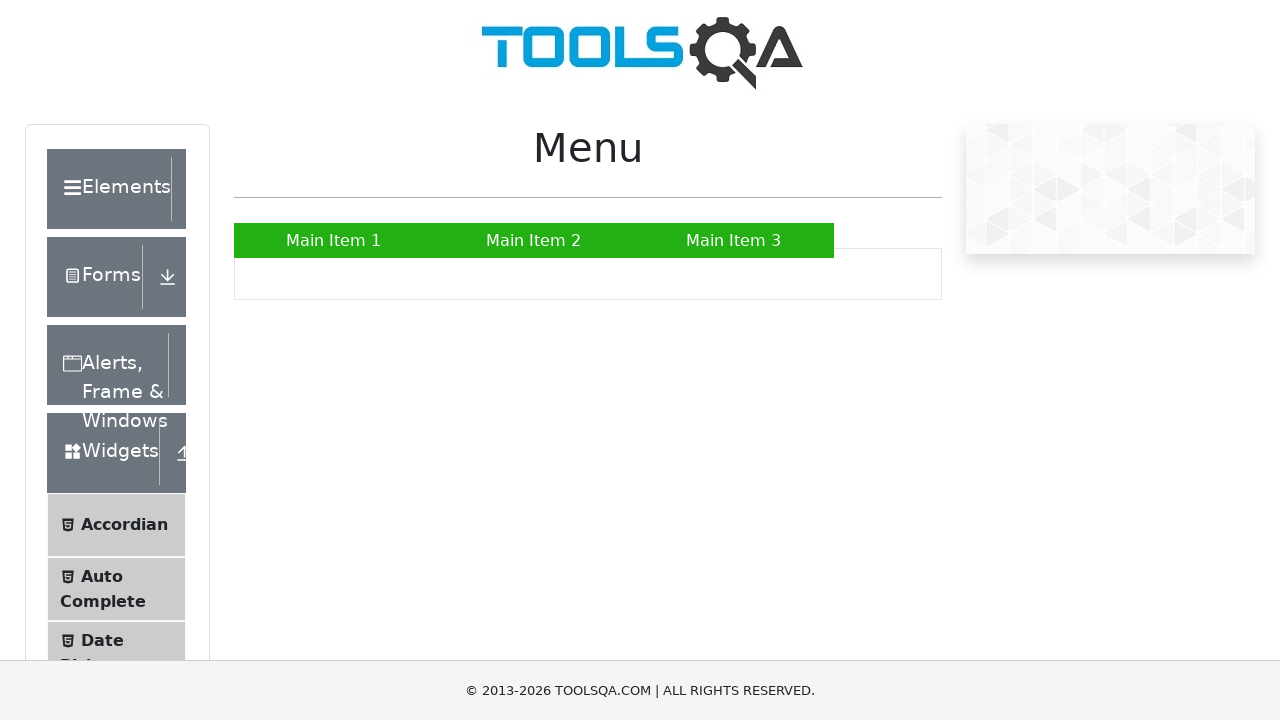

Hovered over Main Item 2 menu element at (534, 240) on xpath=//a[contains(text(),'Main Item 2')]
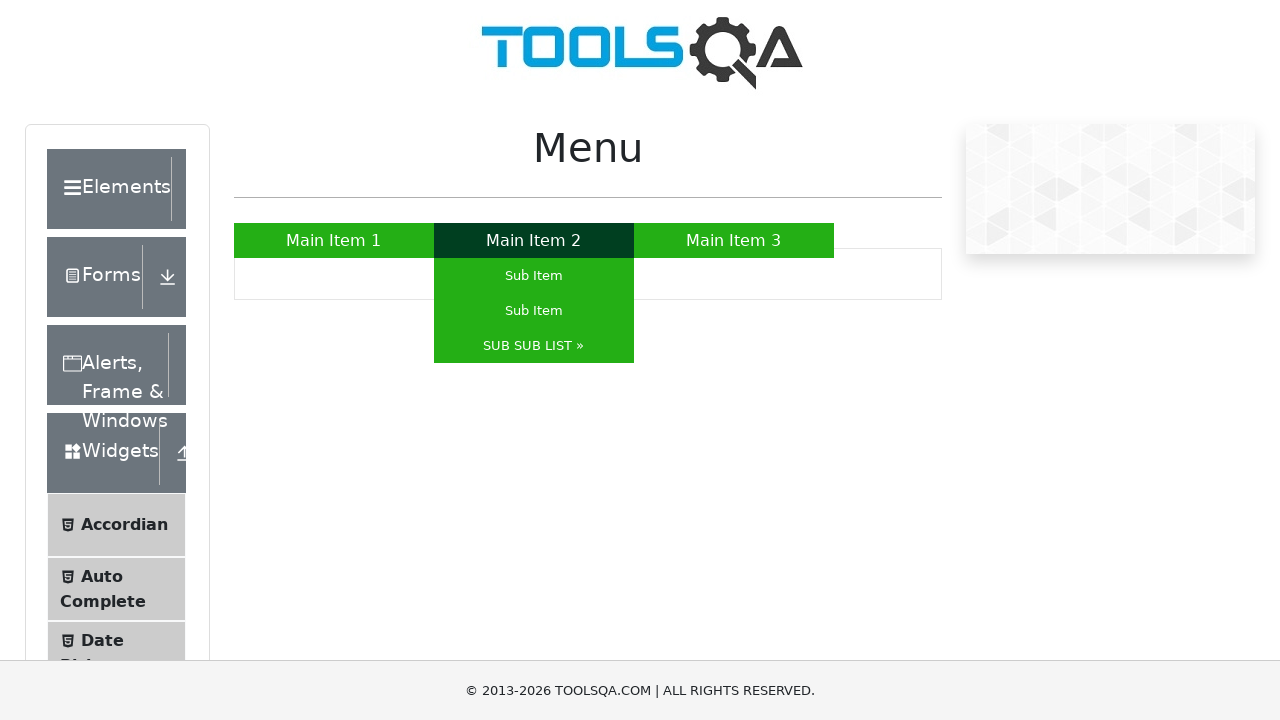

Hovered over SUB SUB LIST submenu at (534, 346) on xpath=//a[contains(text(),'SUB SUB LIST »')]
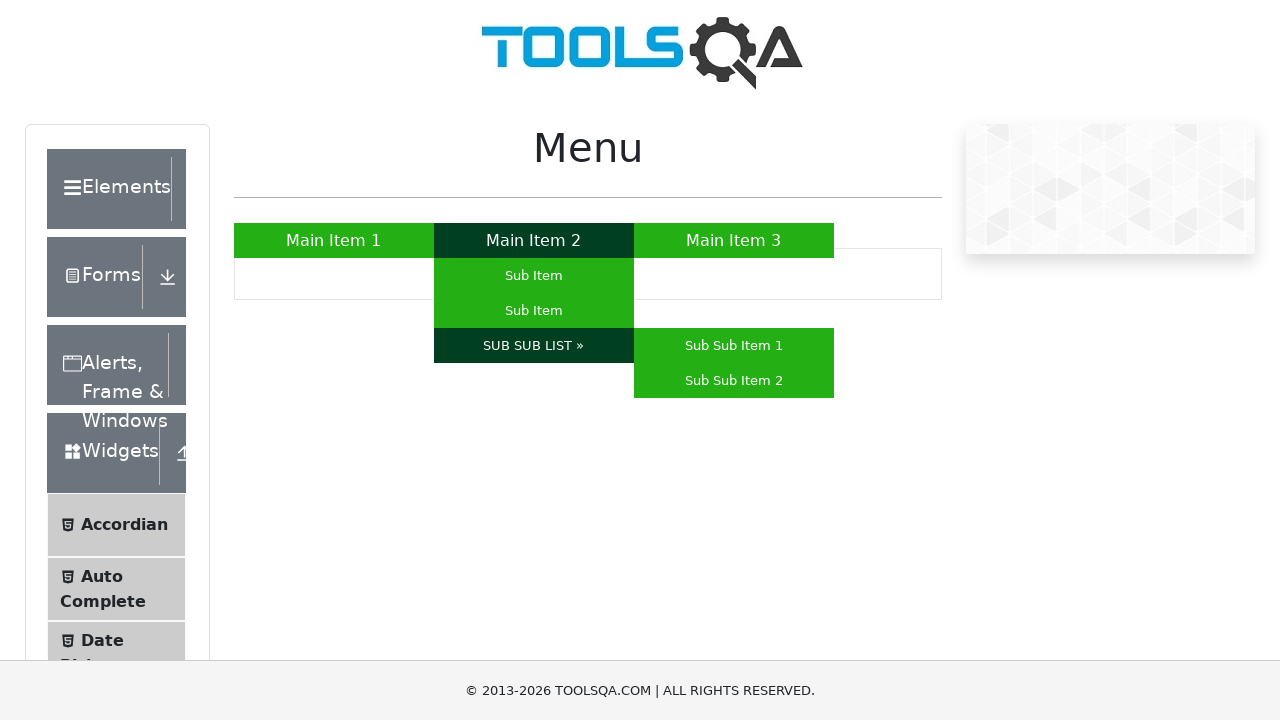

Clicked on first accordion item at (126, 189) on xpath=//div[contains(@class,'accordion')]/div[1]
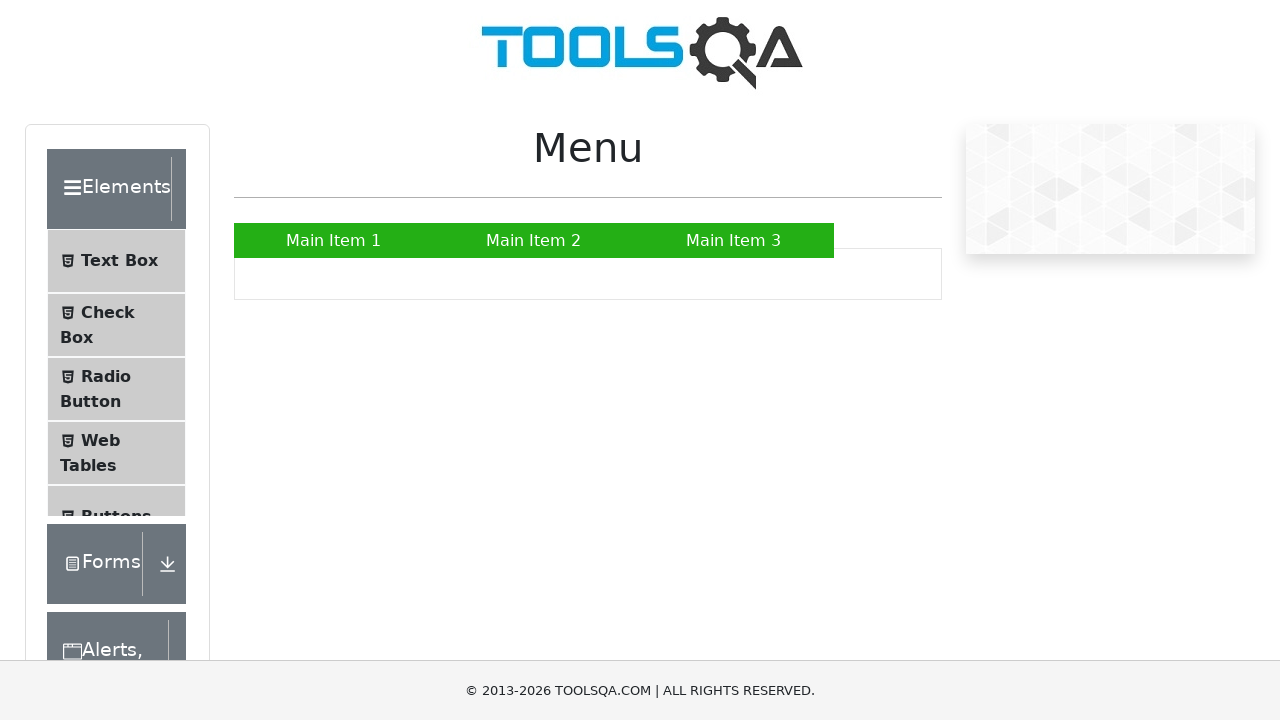

Clicked on first list item in accordion at (116, 261) on xpath=//div[contains(@class,'accordion')]/div[1]//ul/li[1]
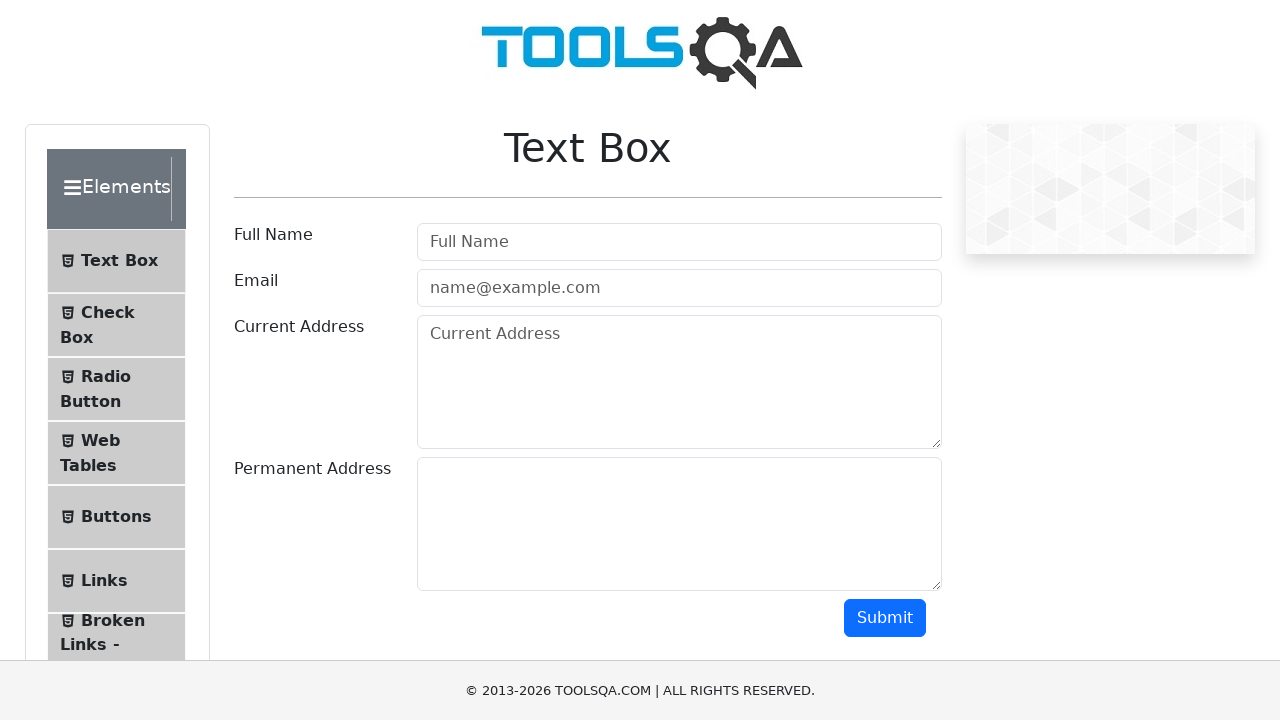

Clicked on userName field at (679, 242) on #userName
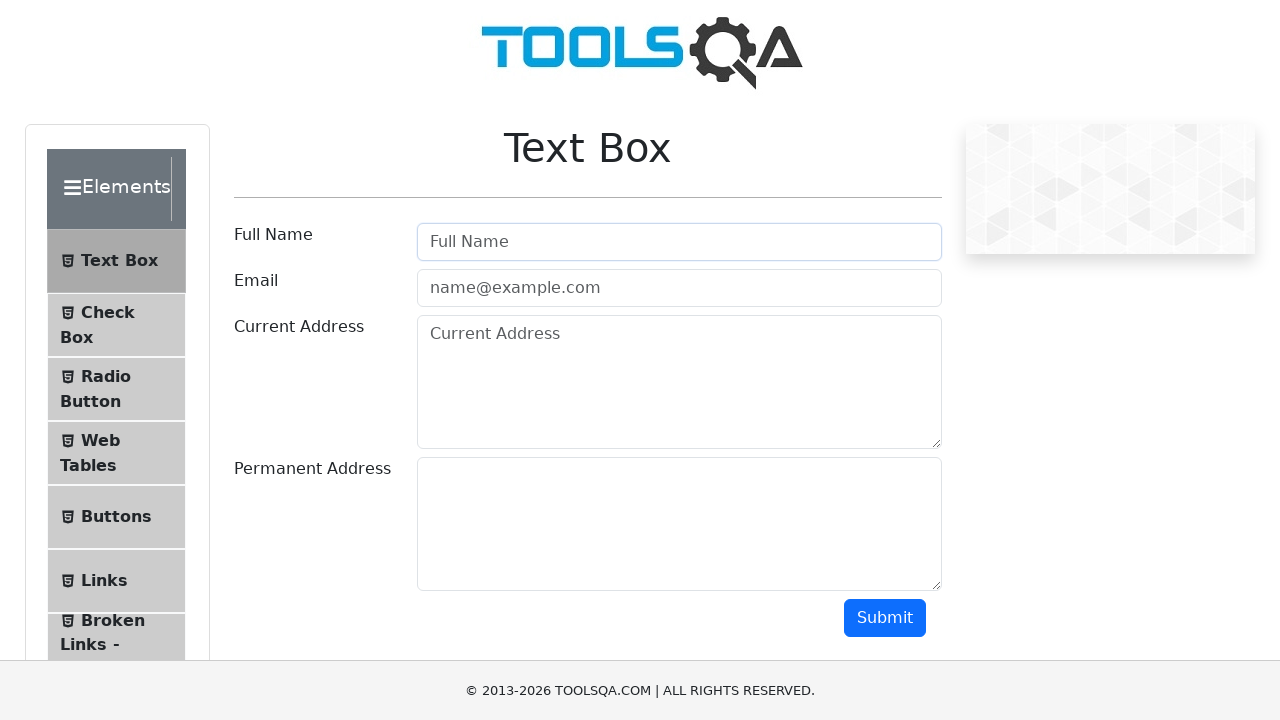

Pressed Shift key down
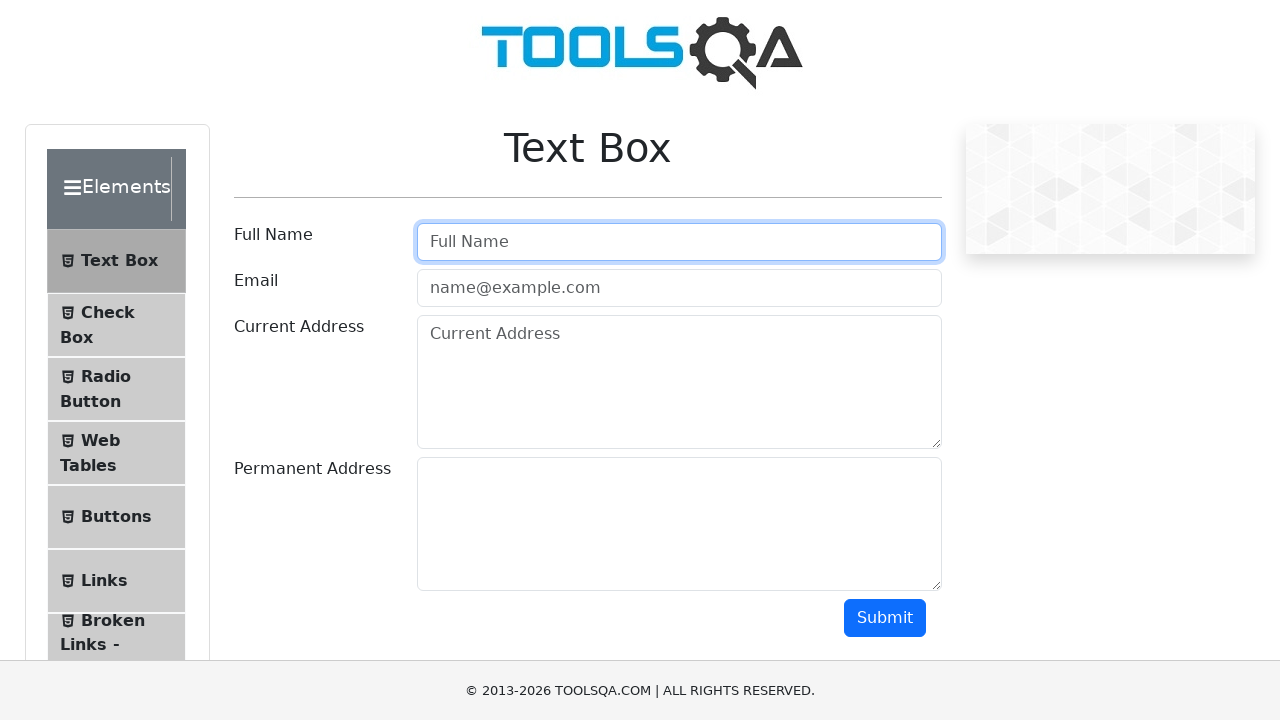

Typed 'diego gutierrez' with Shift modifier (uppercase) on #userName
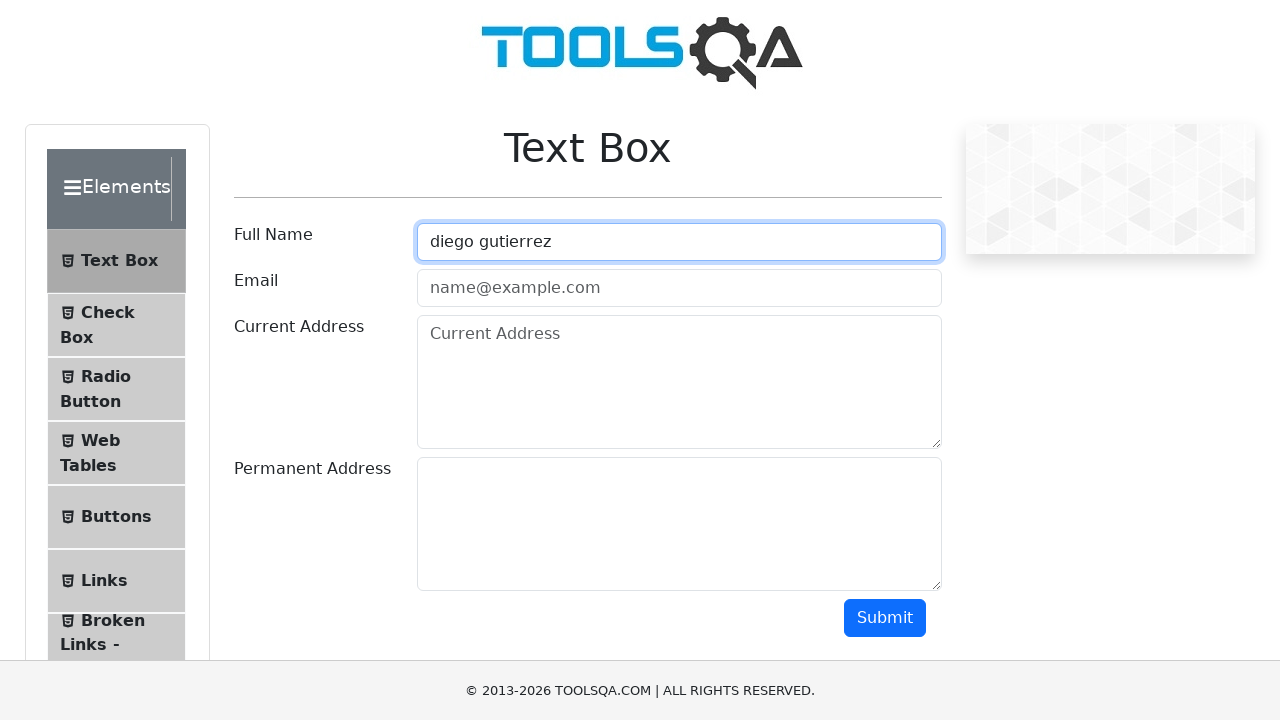

Released Shift key
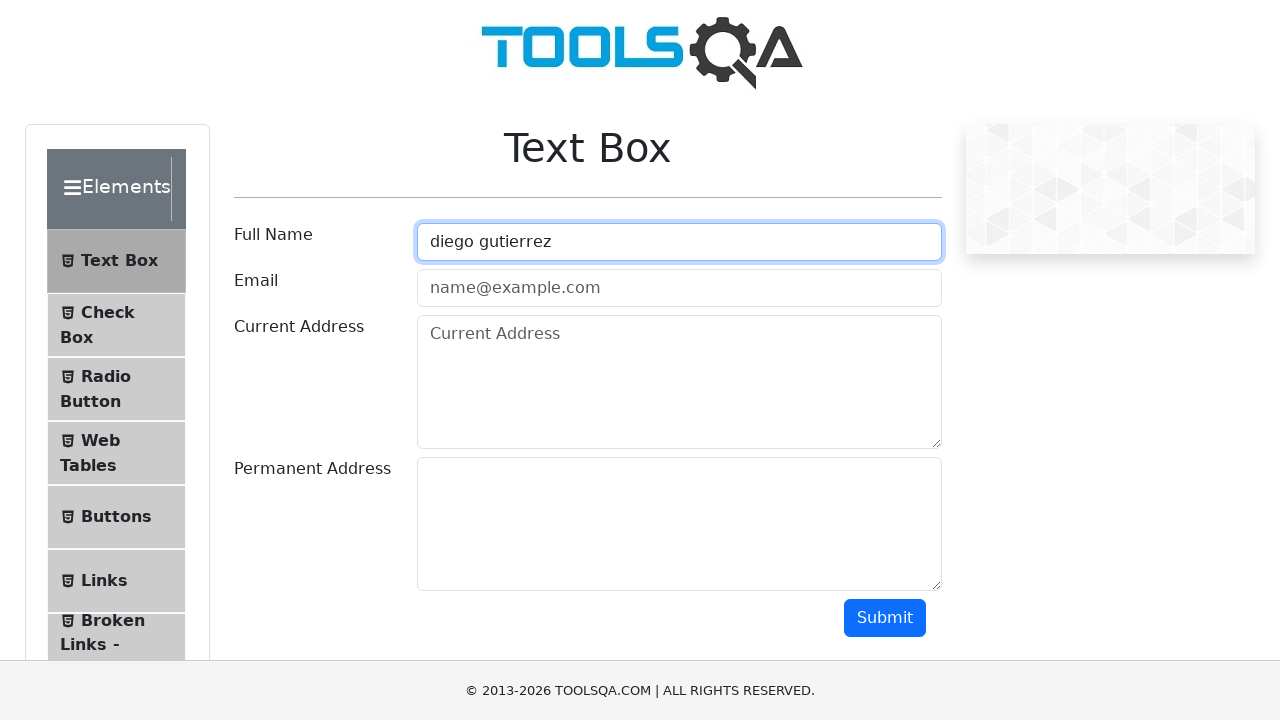

Clicked on userEmail field at (679, 288) on #userEmail
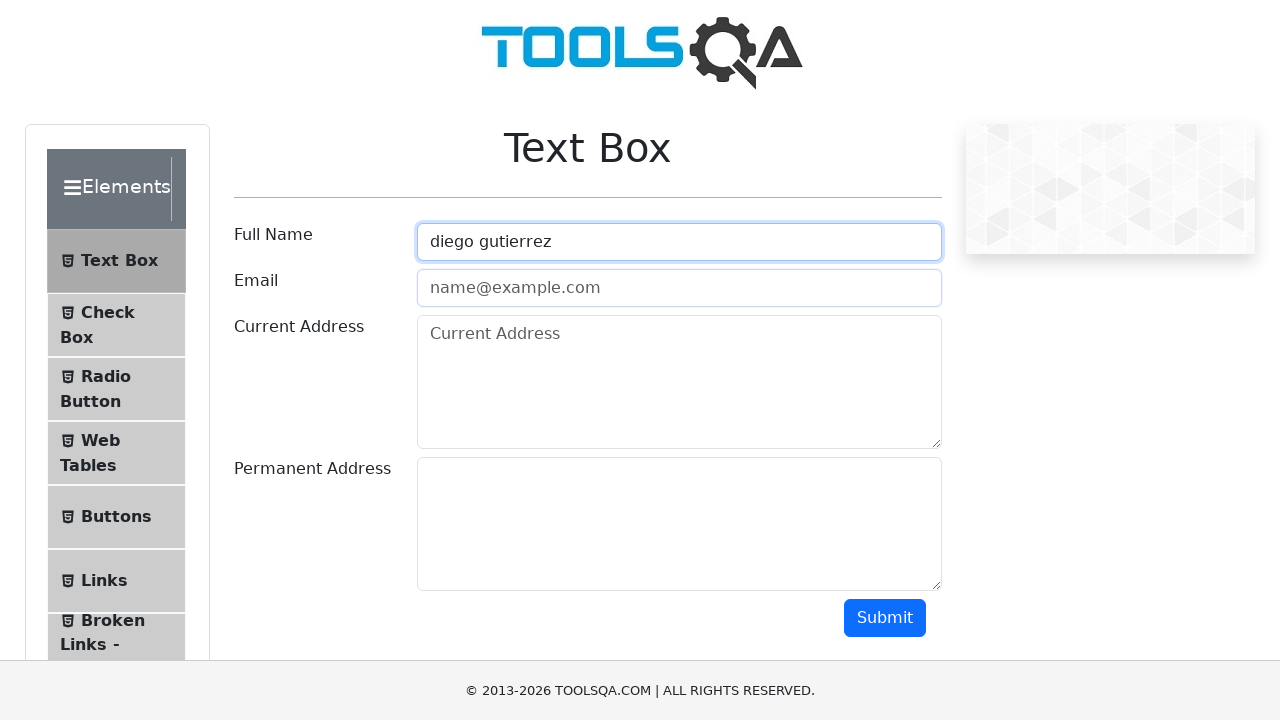

Filled userEmail field with 'diego@gmail.com' on #userEmail
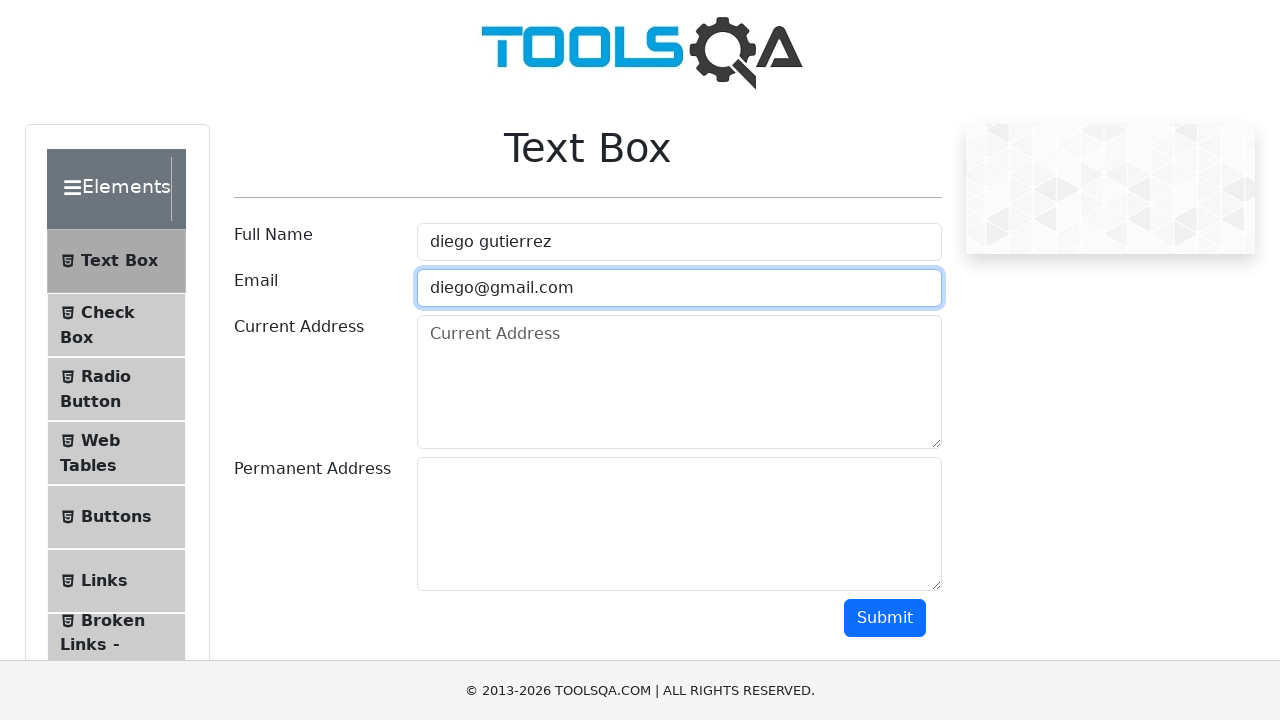

Double-clicked on userEmail field at (679, 288) on #userEmail
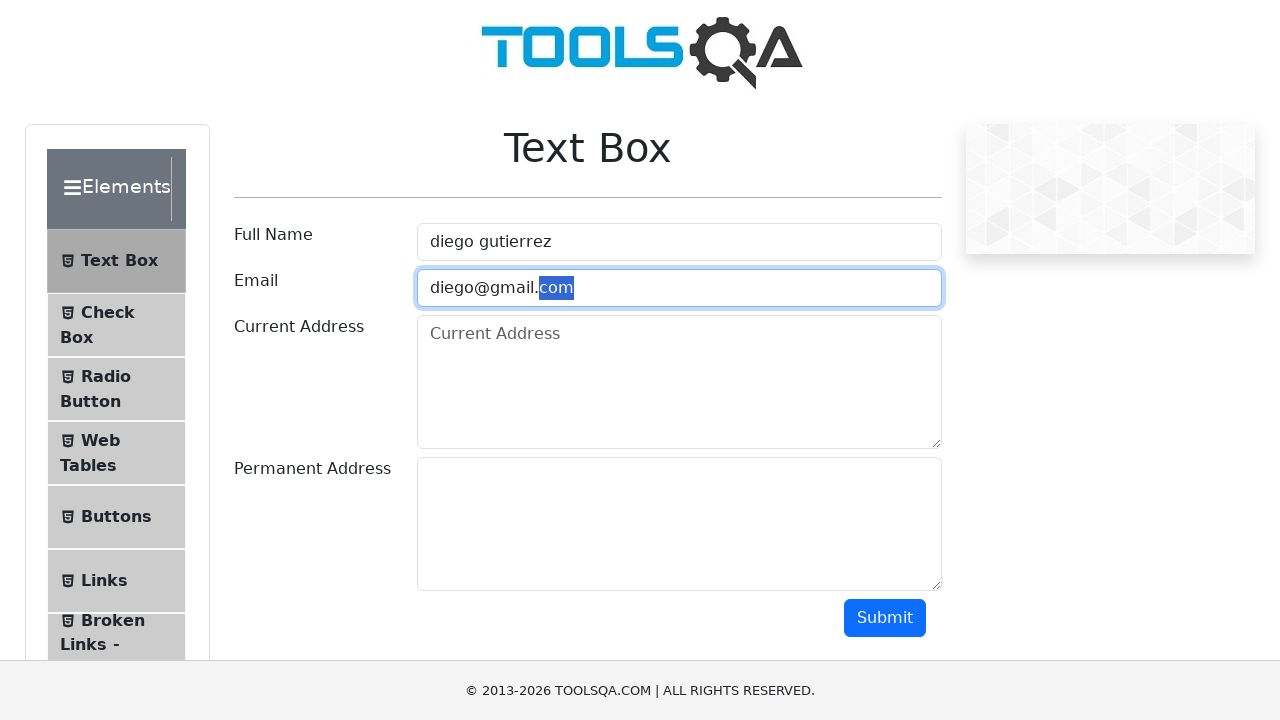

Right-clicked on userEmail field at (679, 288) on #userEmail
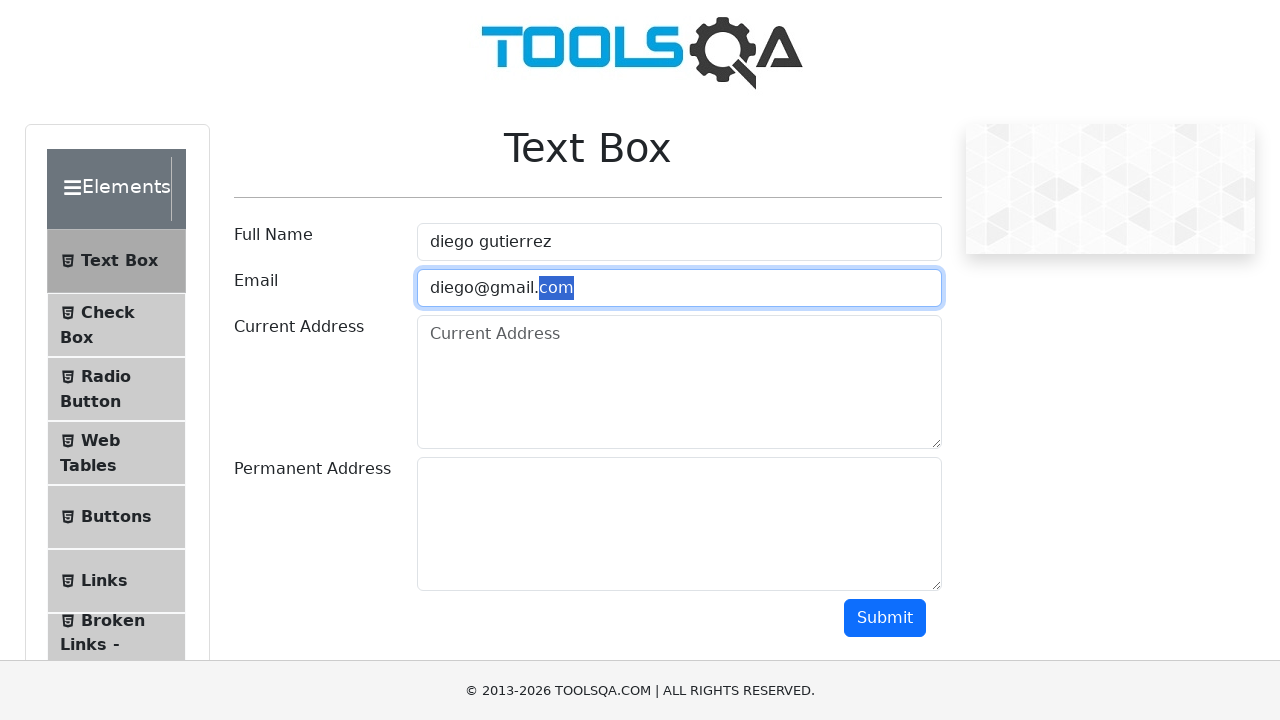

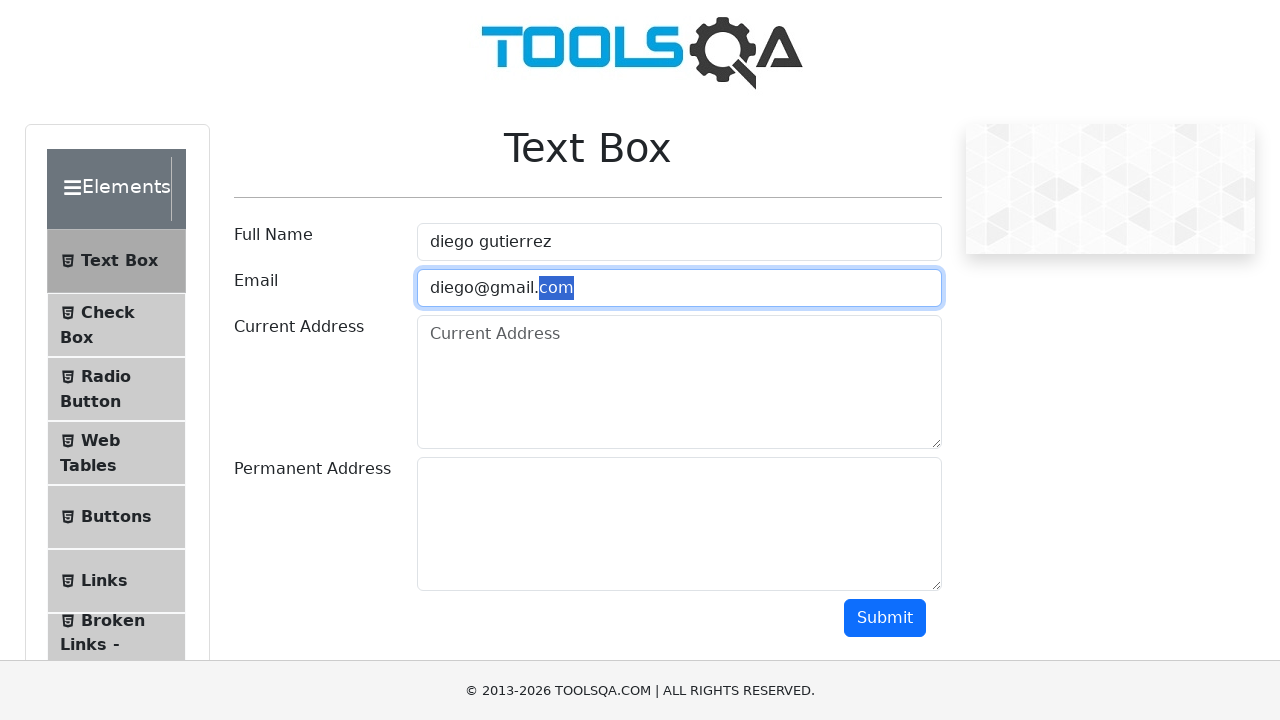